Tests jQuery UI autocomplete functionality by typing a character and interacting with the autocomplete suggestions that appear

Starting URL: https://jqueryui.com/autocomplete/

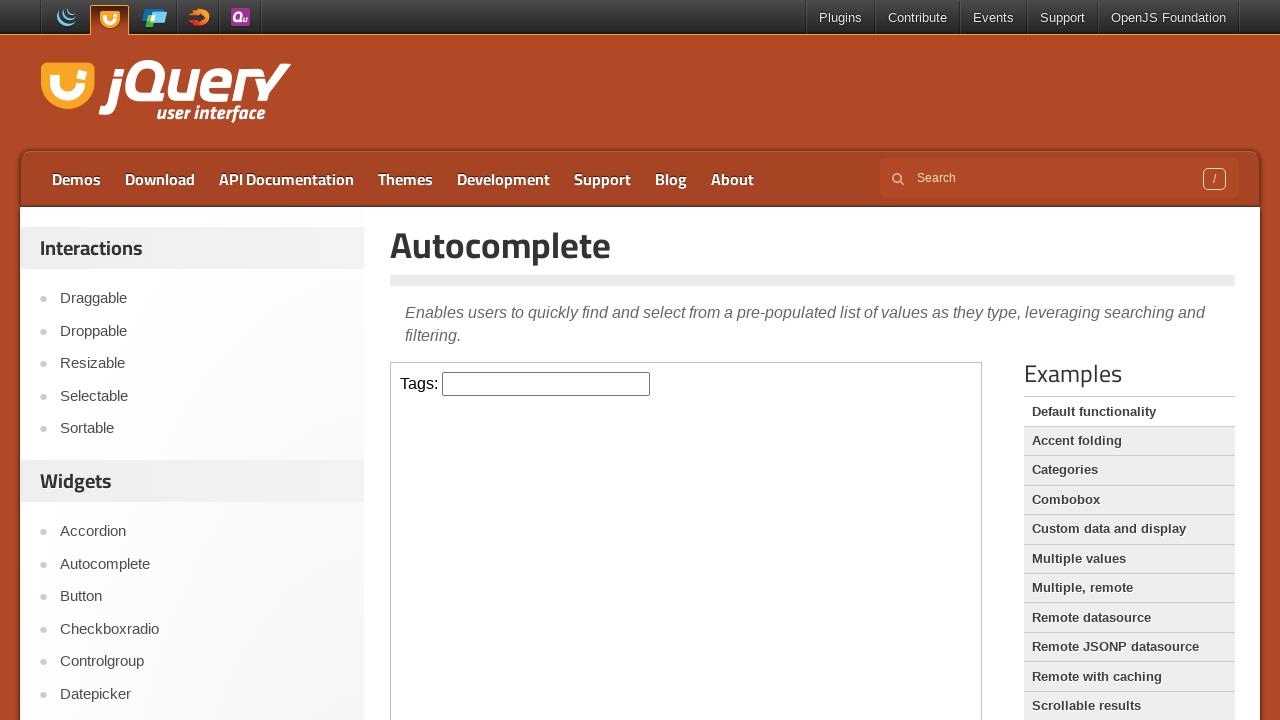

Located iframe containing autocomplete demo
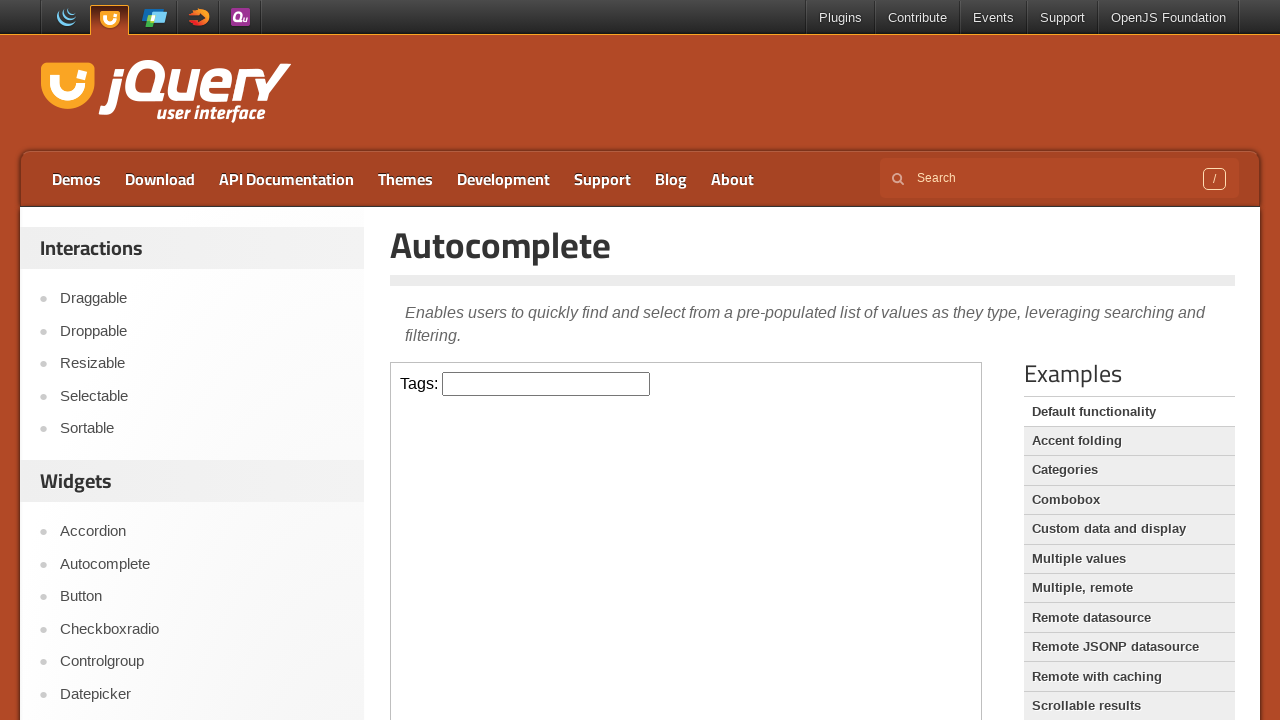

Typed 'a' in autocomplete input field on xpath=//*[@id='content']/iframe >> internal:control=enter-frame >> input#tags
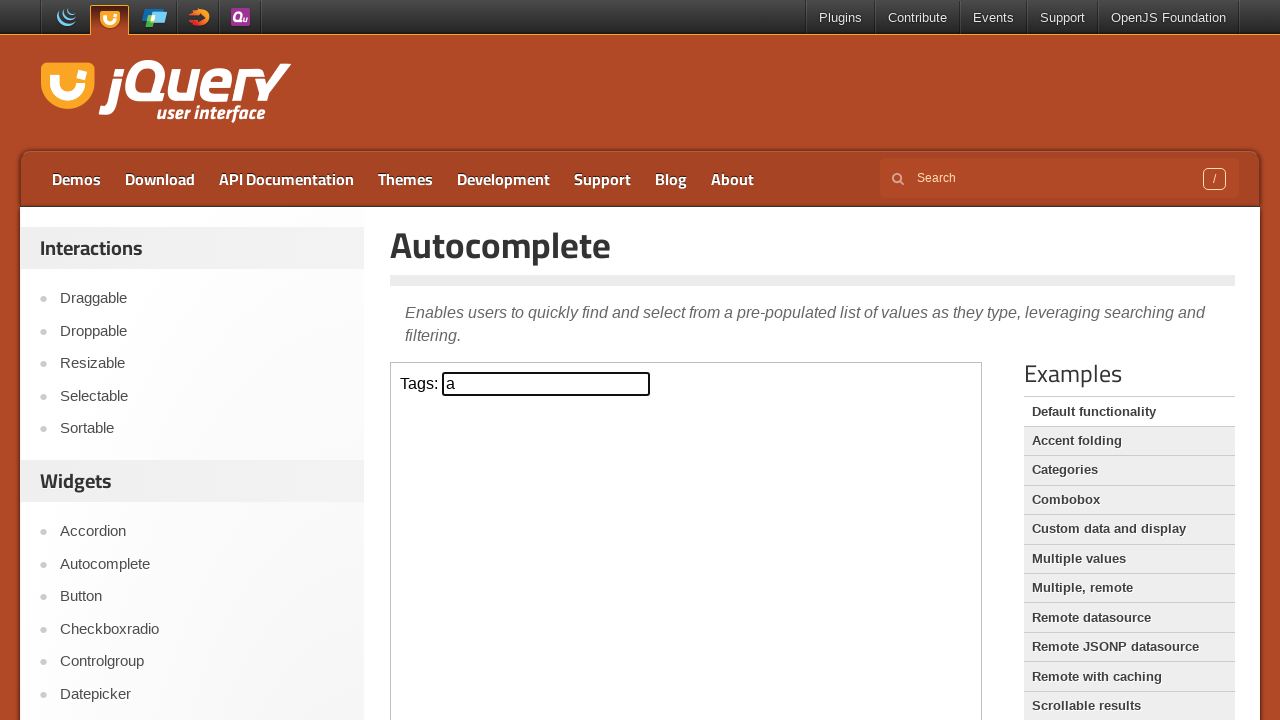

Autocomplete dropdown appeared
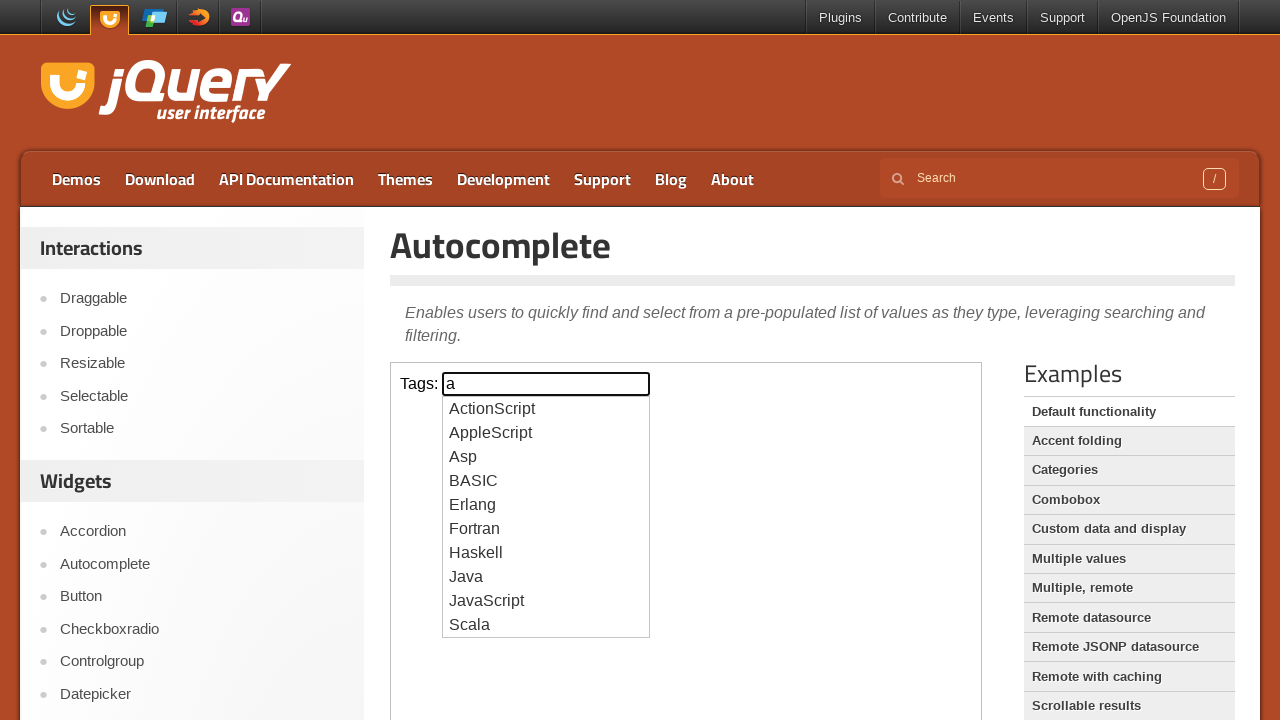

Retrieved all autocomplete suggestions
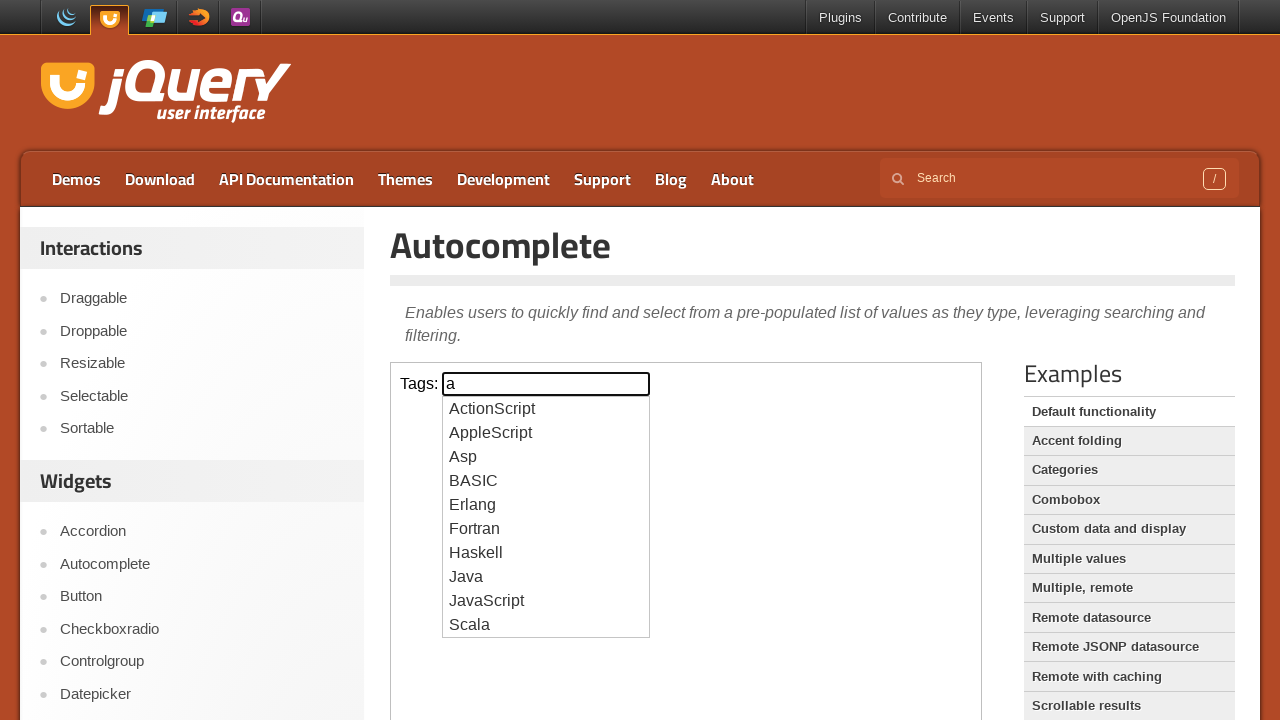

Retrieved text content of autocomplete suggestion
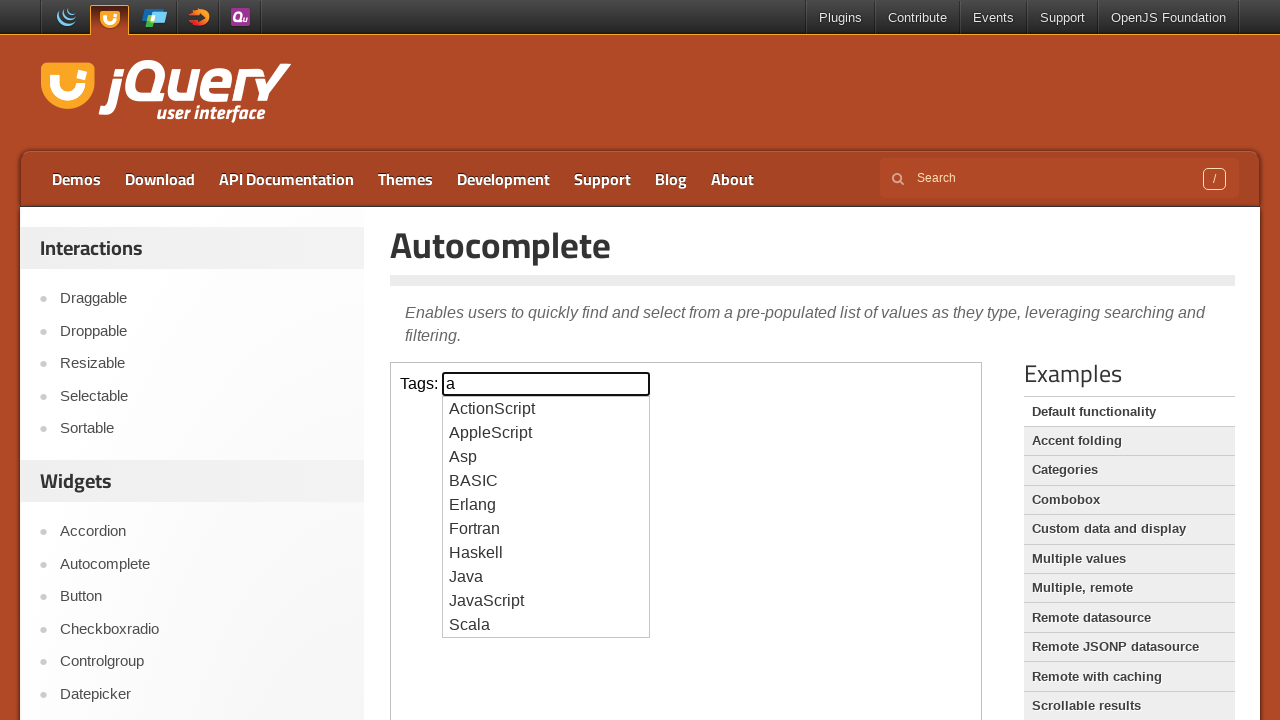

Retrieved text content of autocomplete suggestion
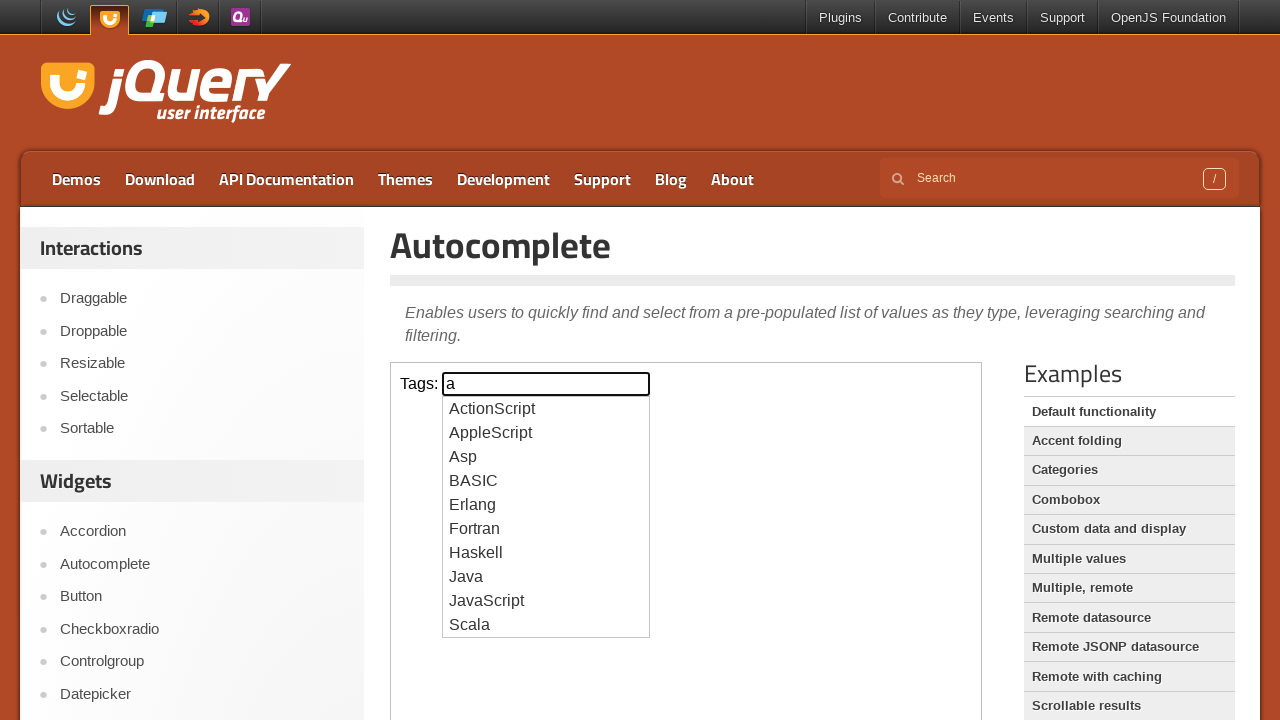

Retrieved text content of autocomplete suggestion
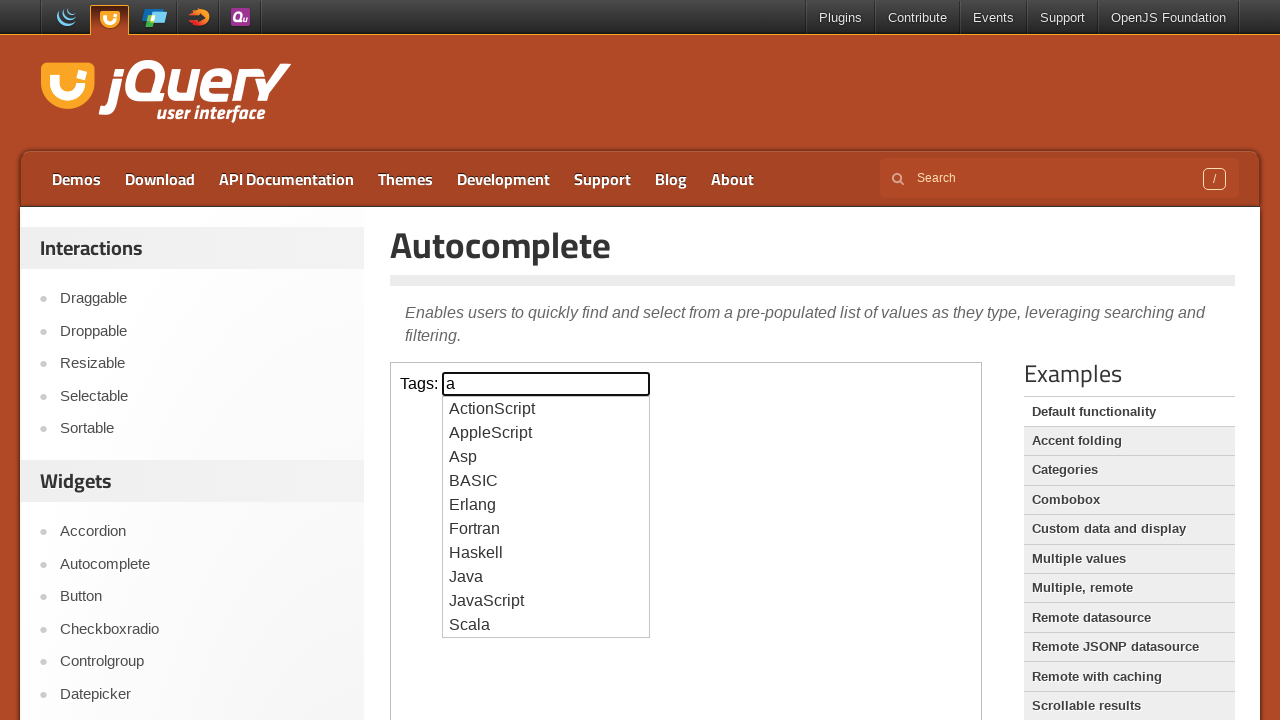

Retrieved text content of autocomplete suggestion
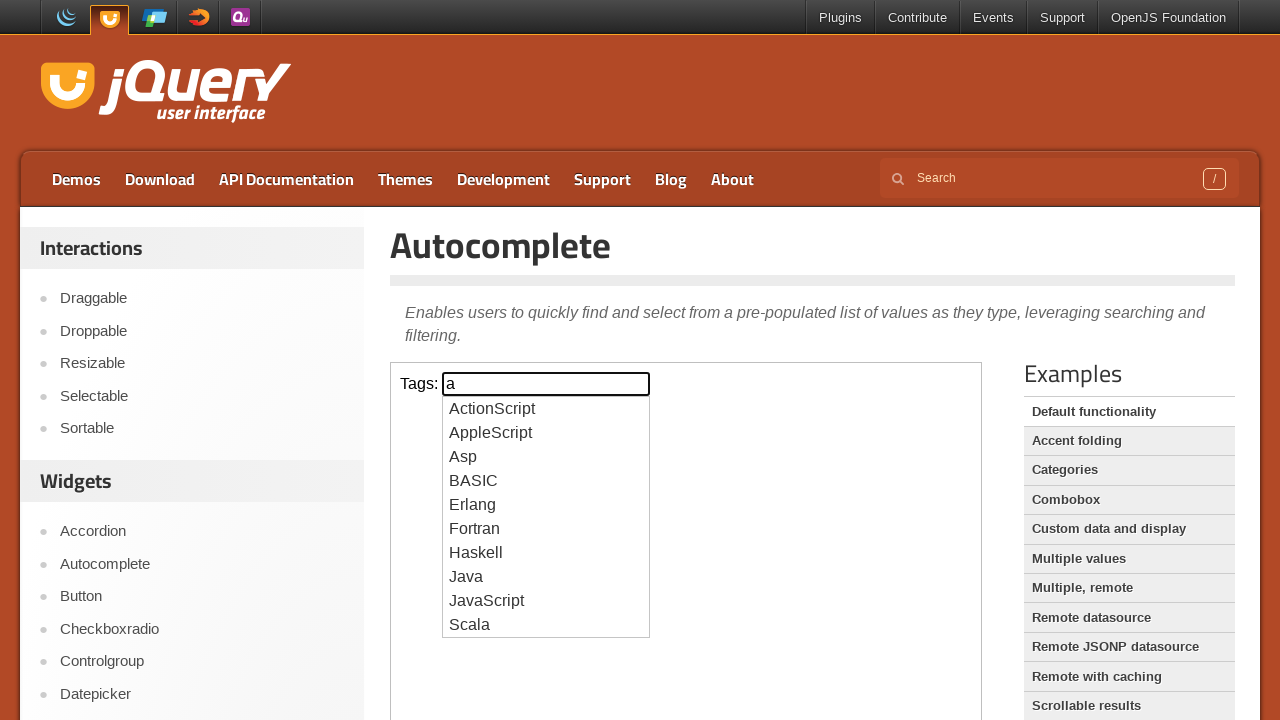

Retrieved text content of autocomplete suggestion
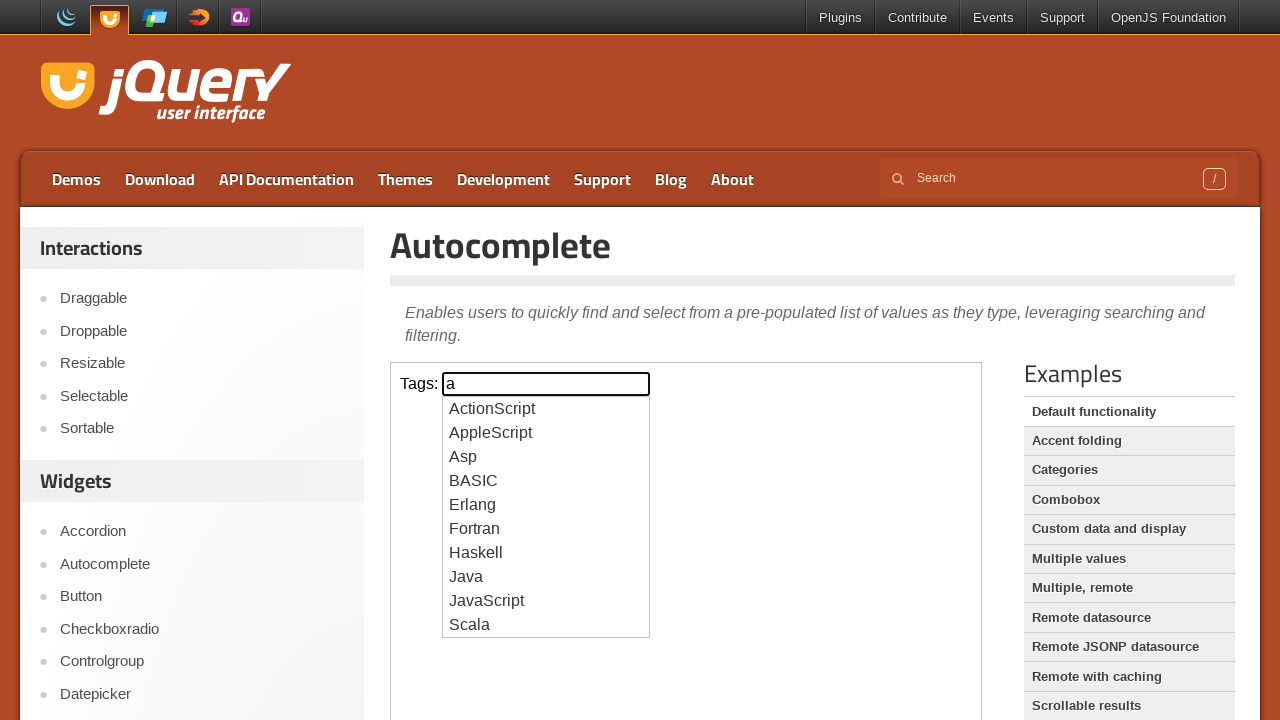

Retrieved text content of autocomplete suggestion
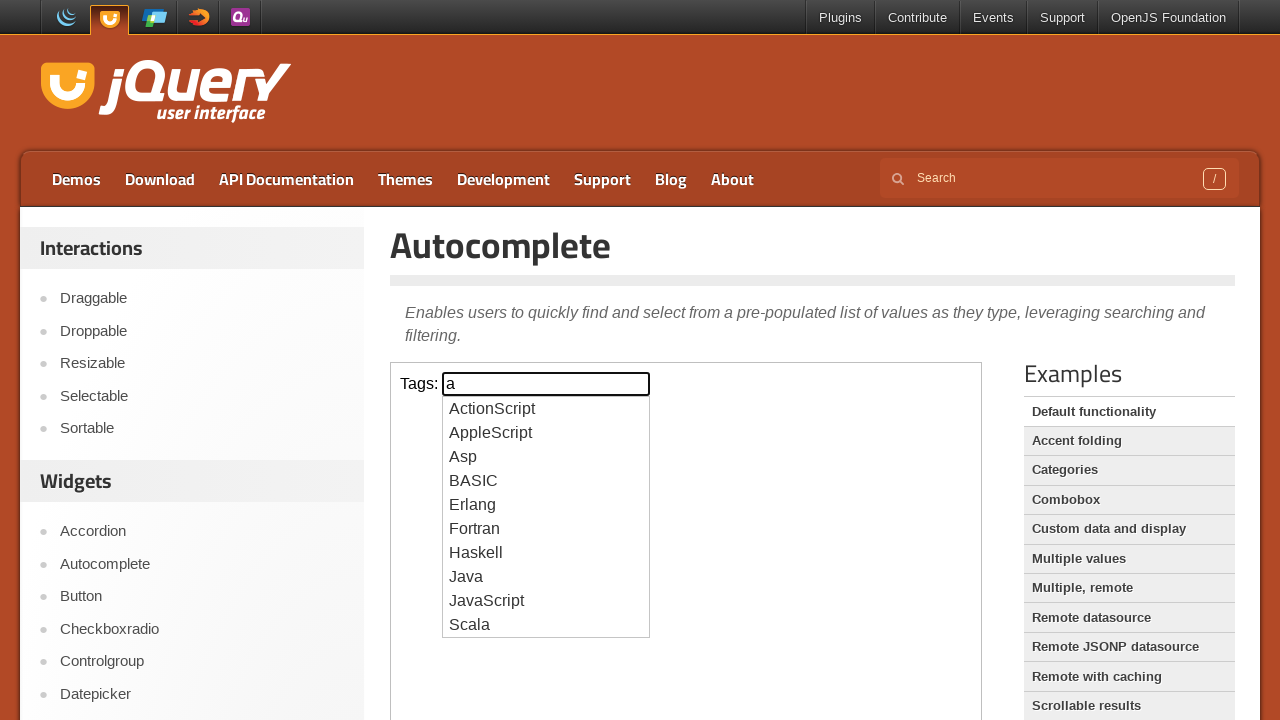

Retrieved text content of autocomplete suggestion
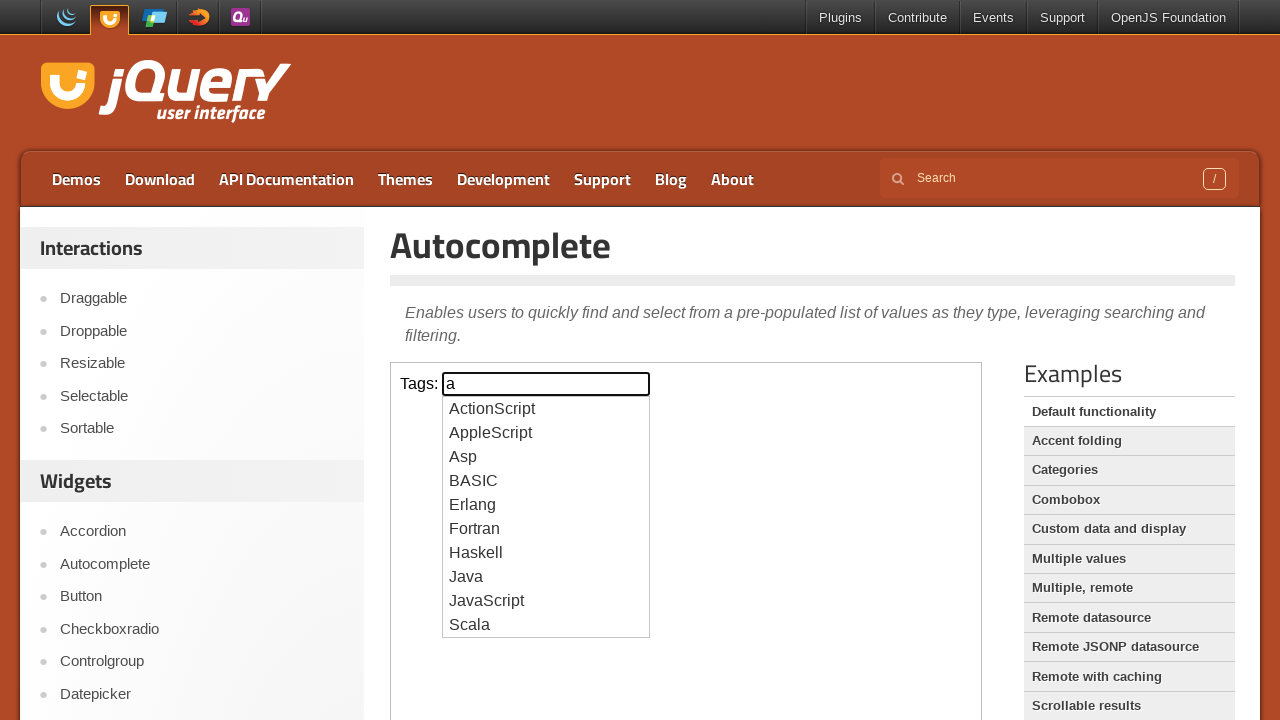

Retrieved text content of autocomplete suggestion
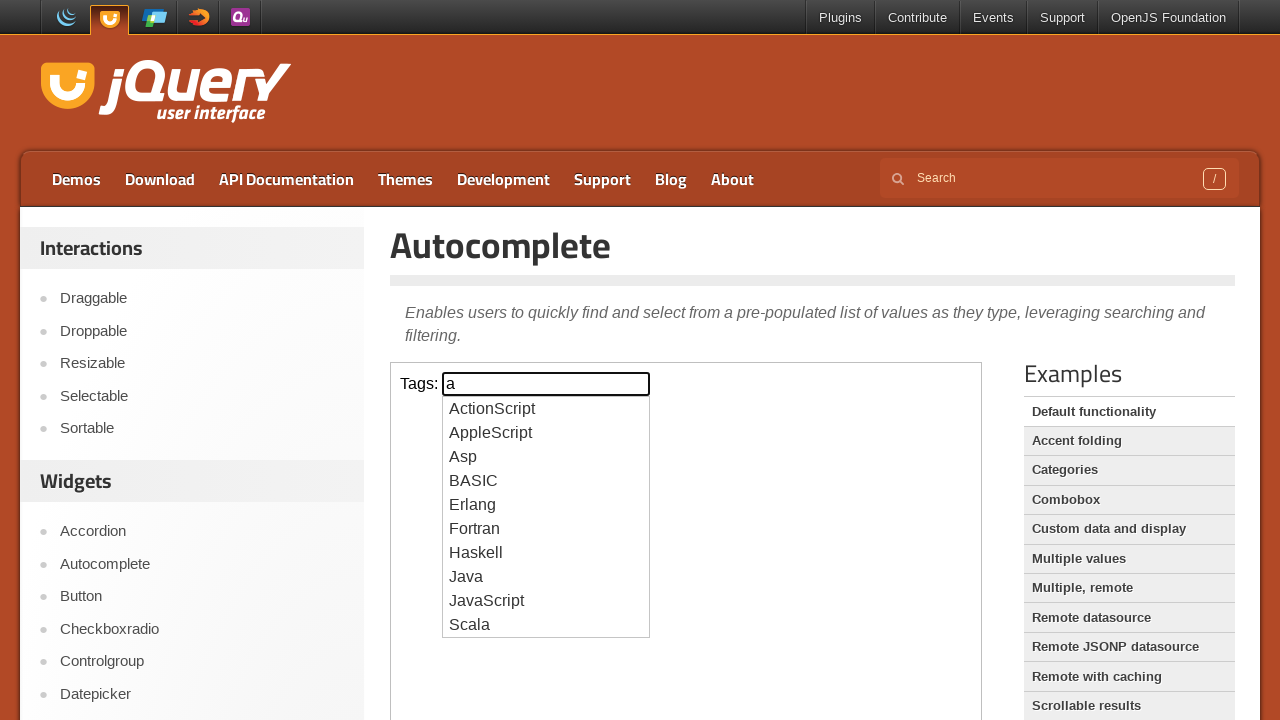

Retrieved text content of autocomplete suggestion
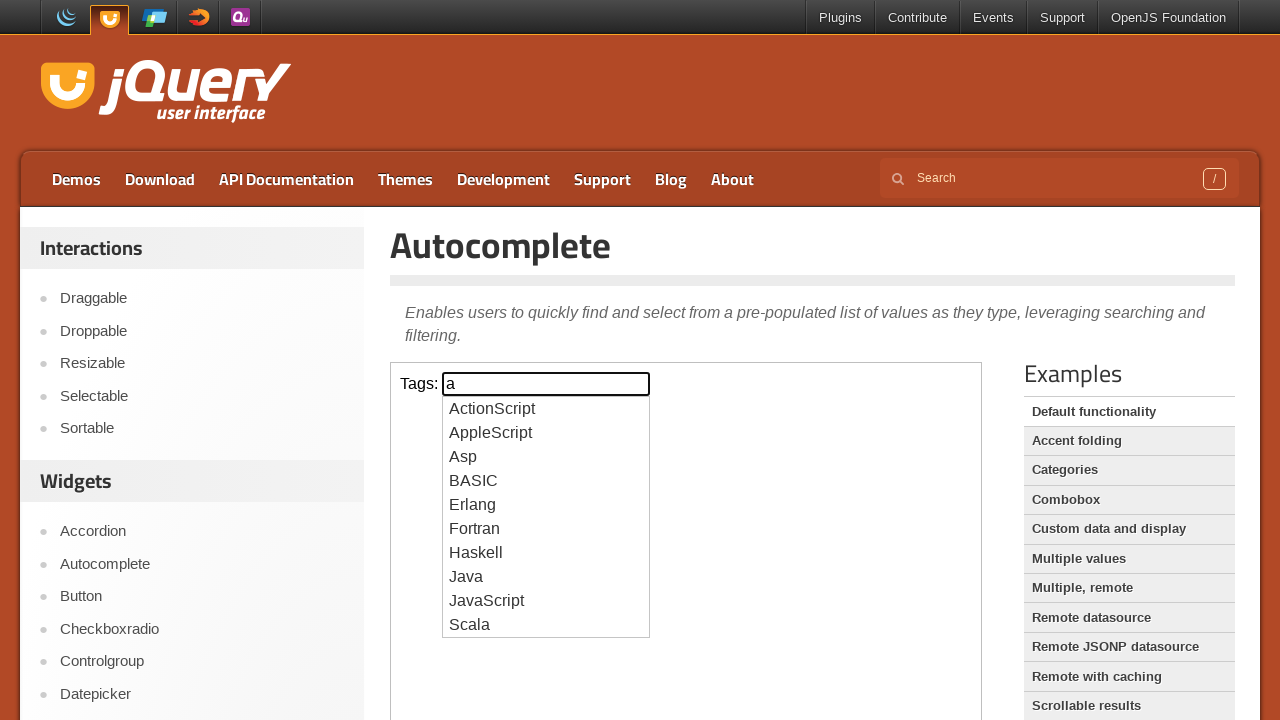

Retrieved text content of autocomplete suggestion
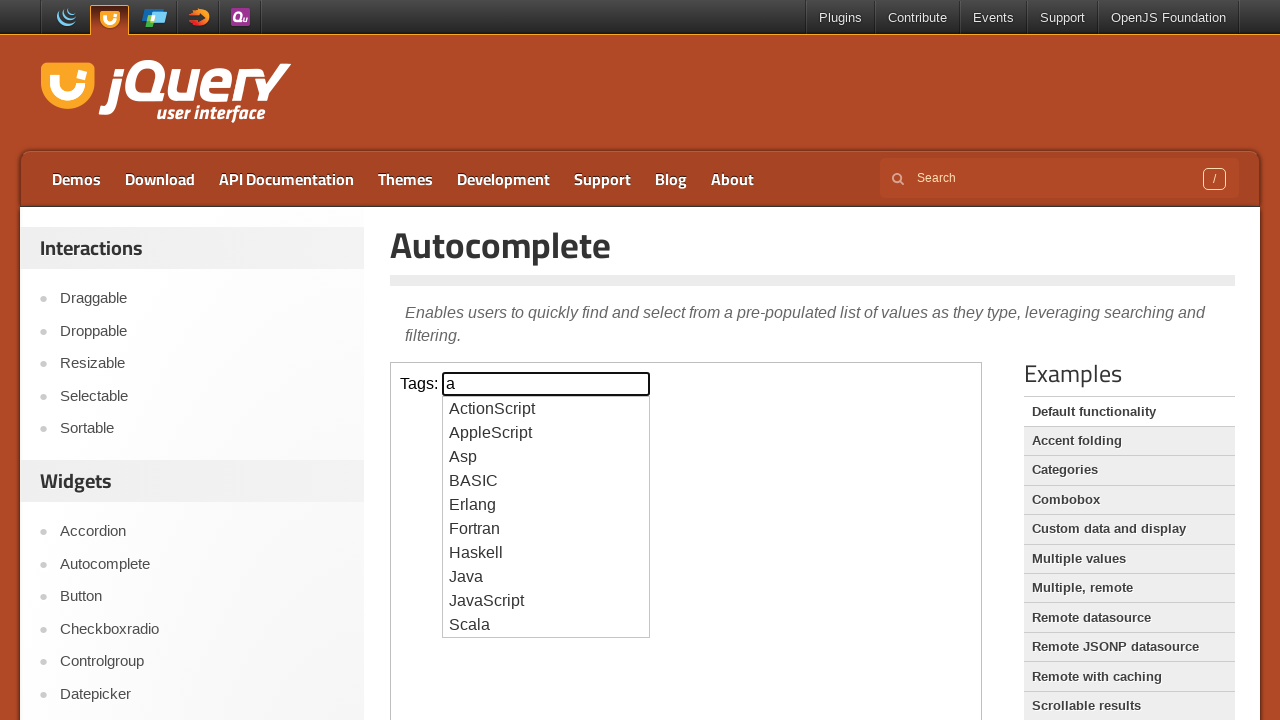

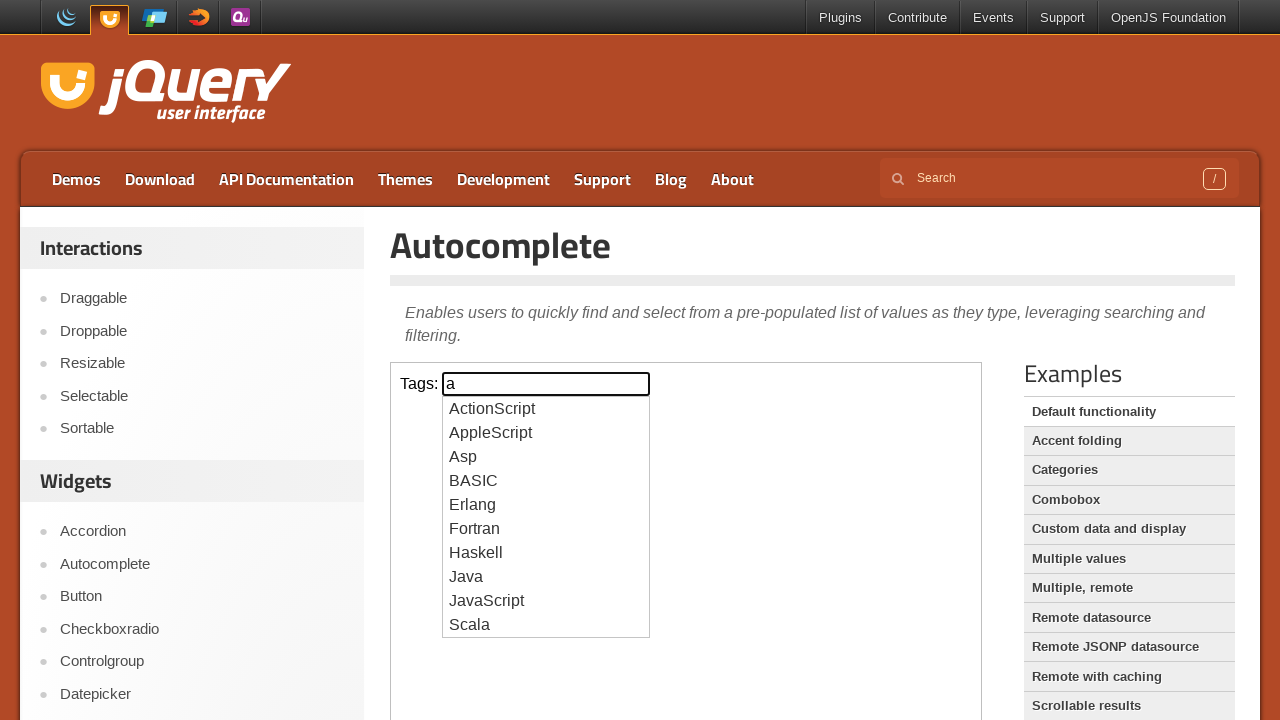